Tests navigation through the Elements section of the left sidebar by clicking on each menu item and verifying the correct page header is displayed

Starting URL: https://demoqa.com/forms

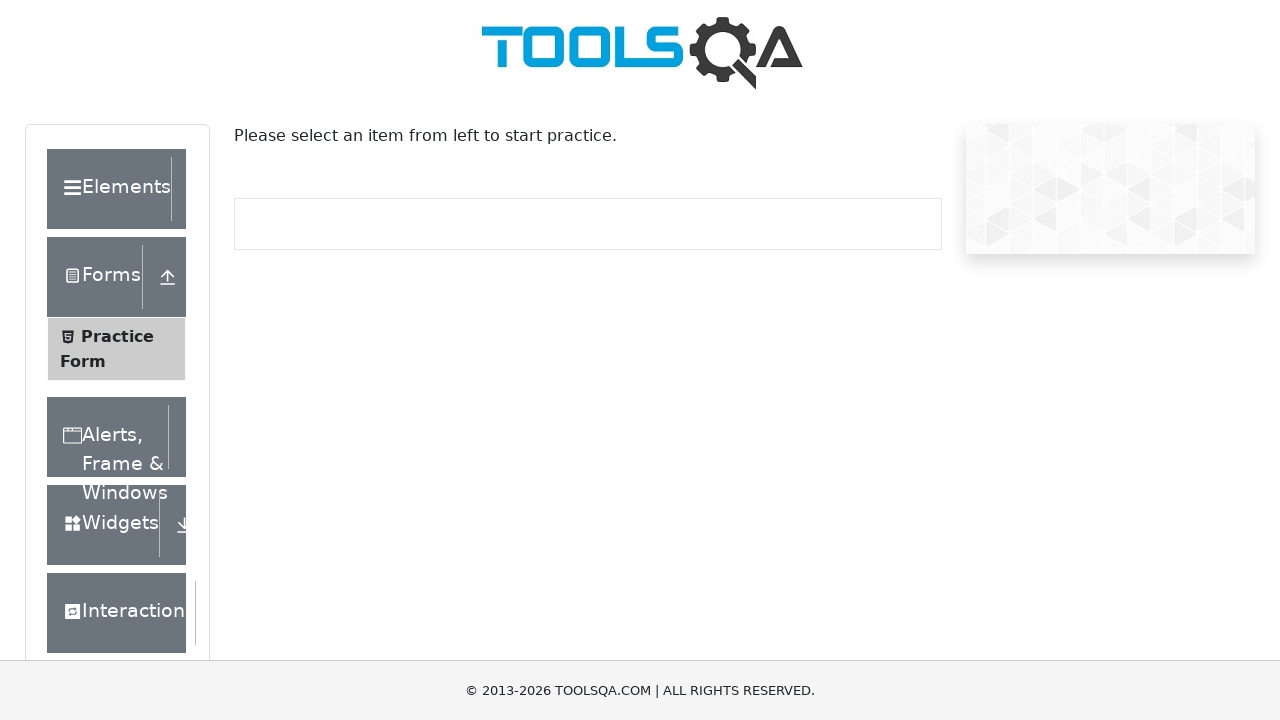

Removed fixed banner element
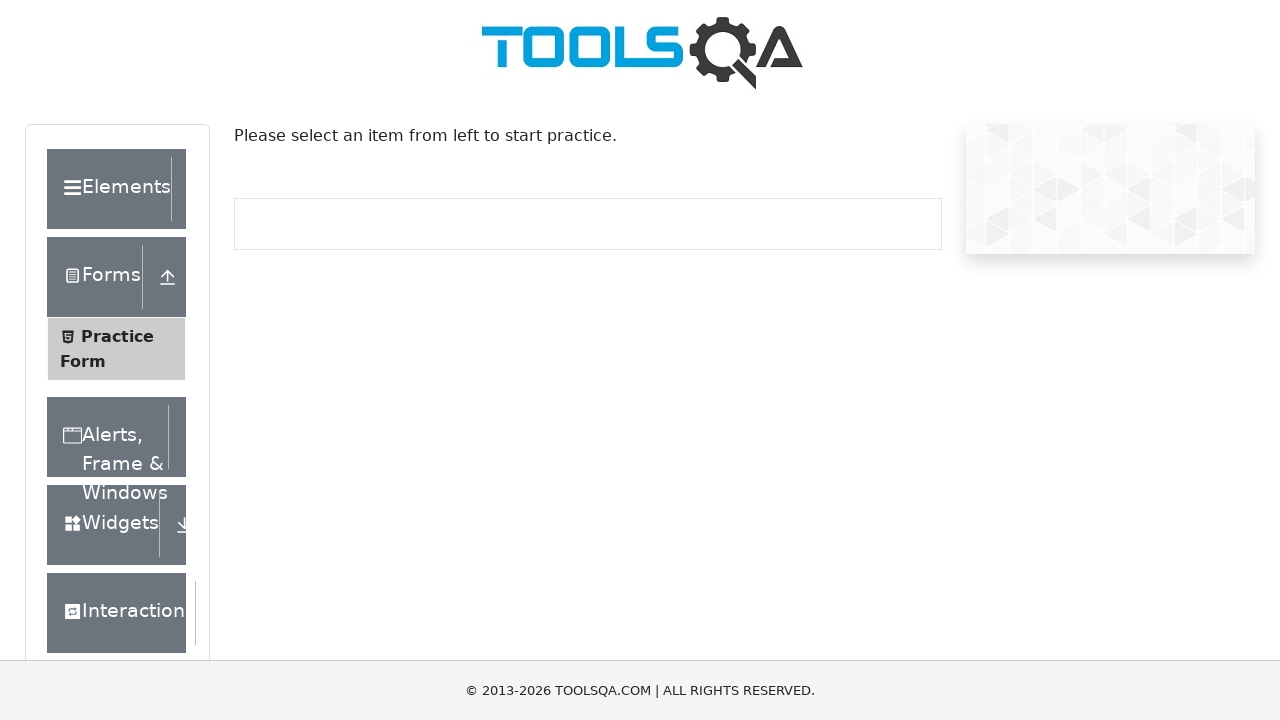

Removed footer element
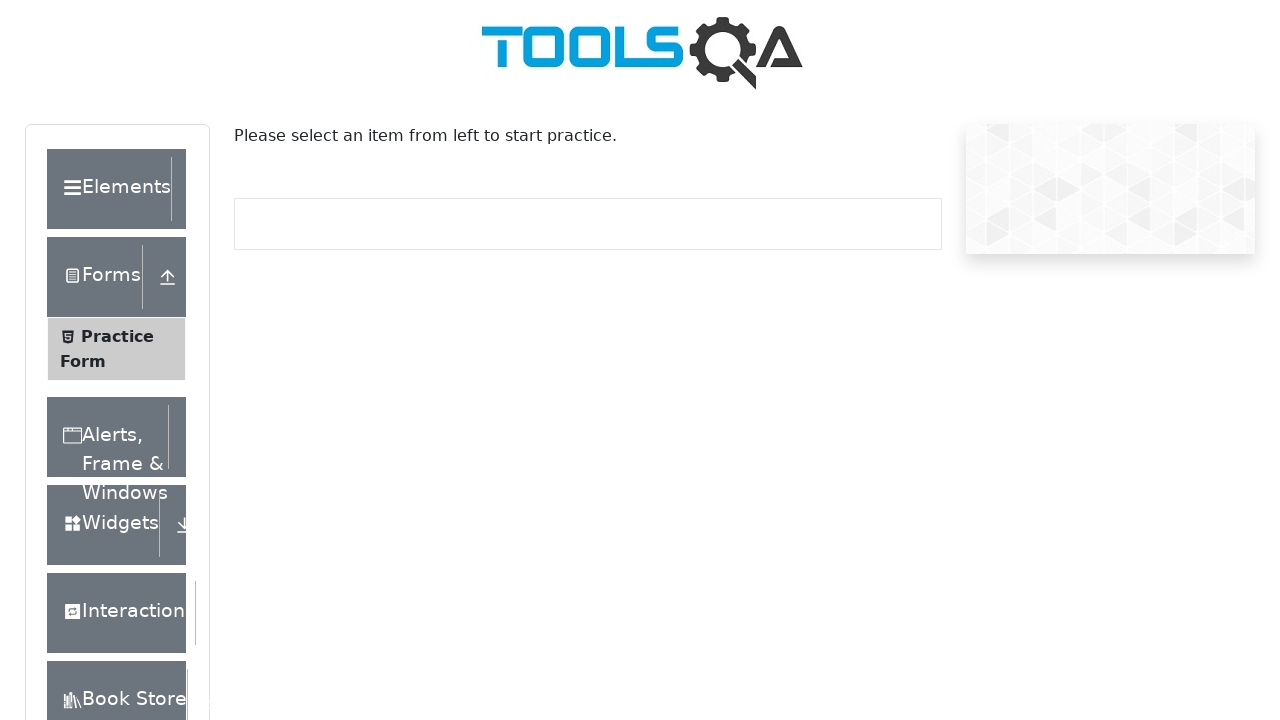

Clicked Elements section in sidebar at (109, 189) on xpath=//*[text()='Elements']
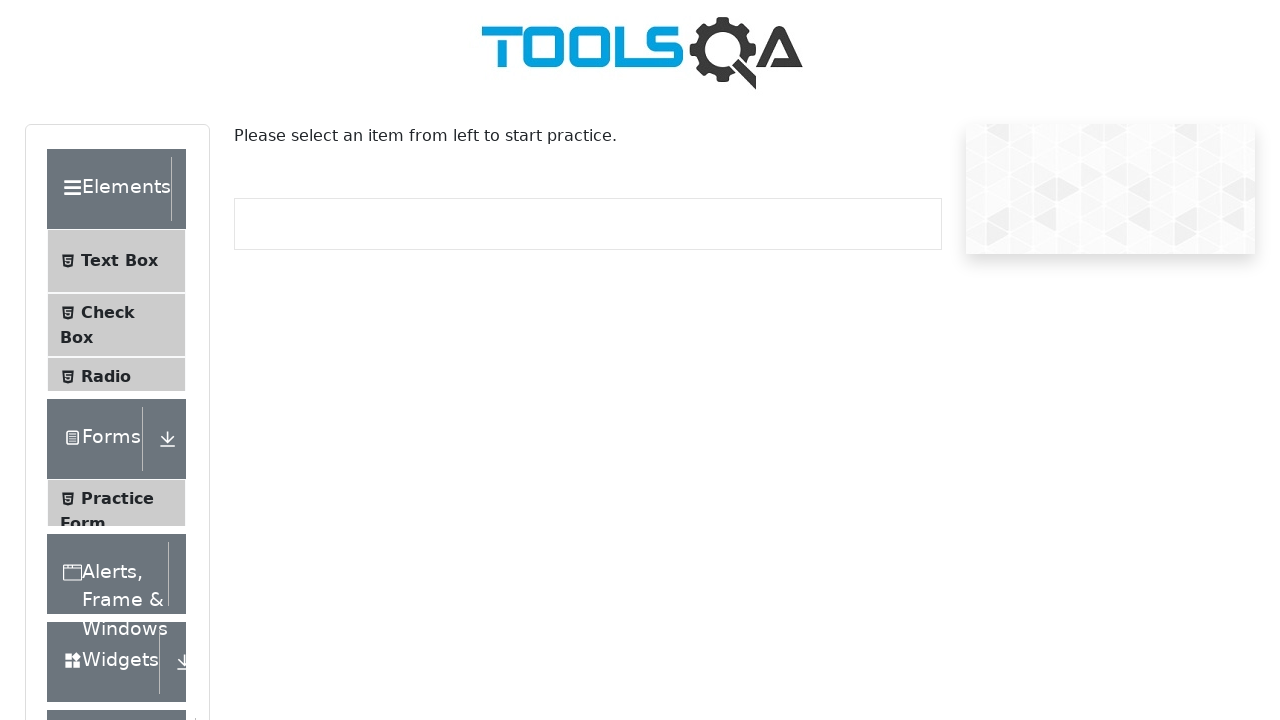

Clicked menu item 'Text Box' from Elements section at (119, 261) on //span[text()='Text Box']
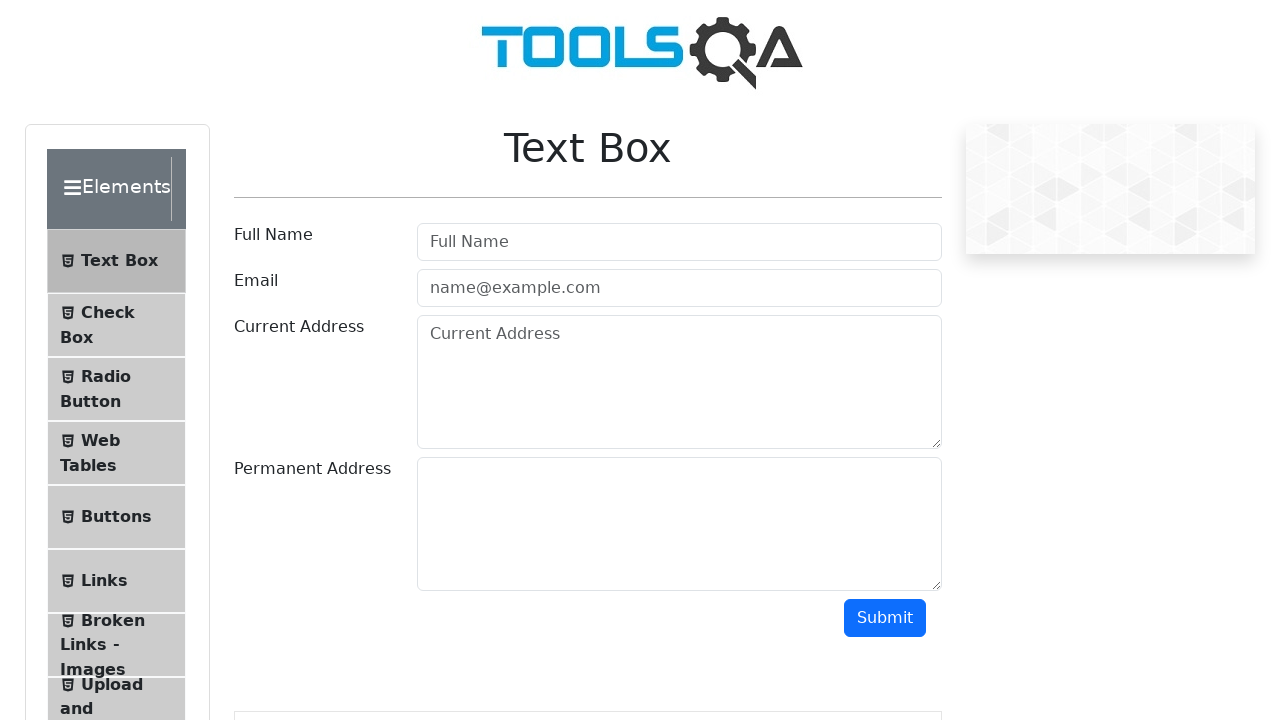

Waited for page header to load for 'Text Box'
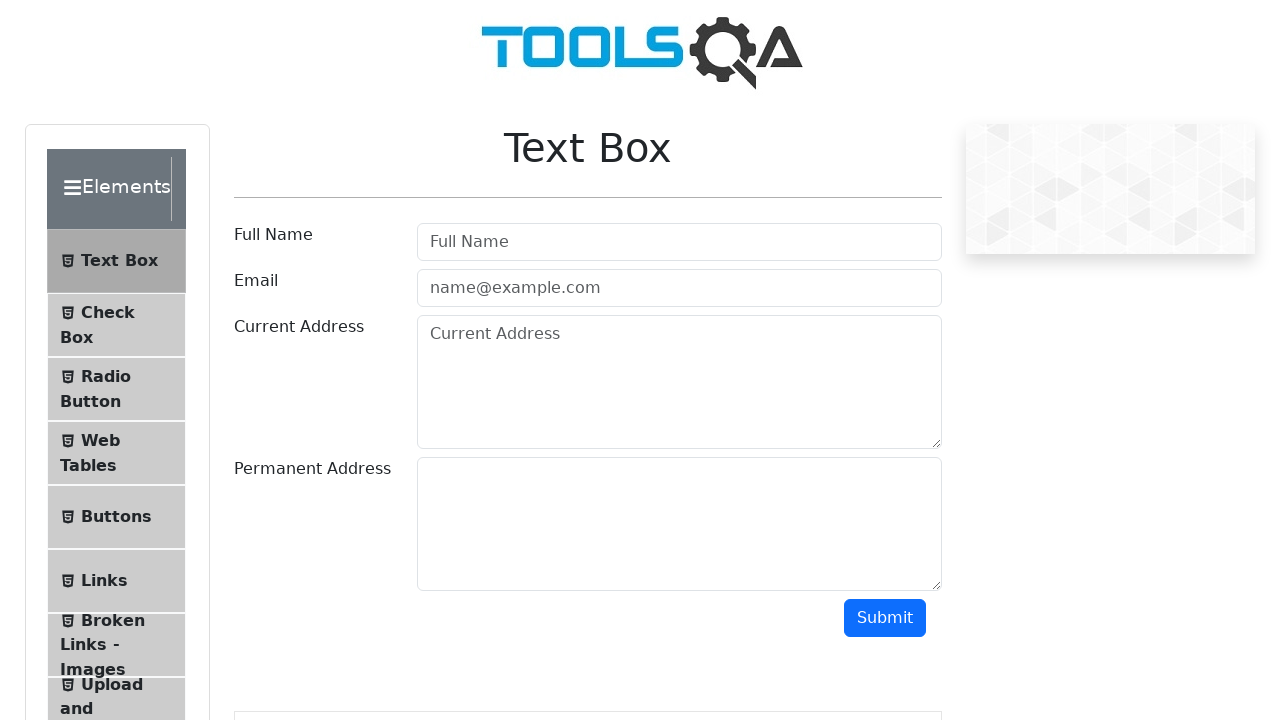

Verified page header contains 'Text Box'
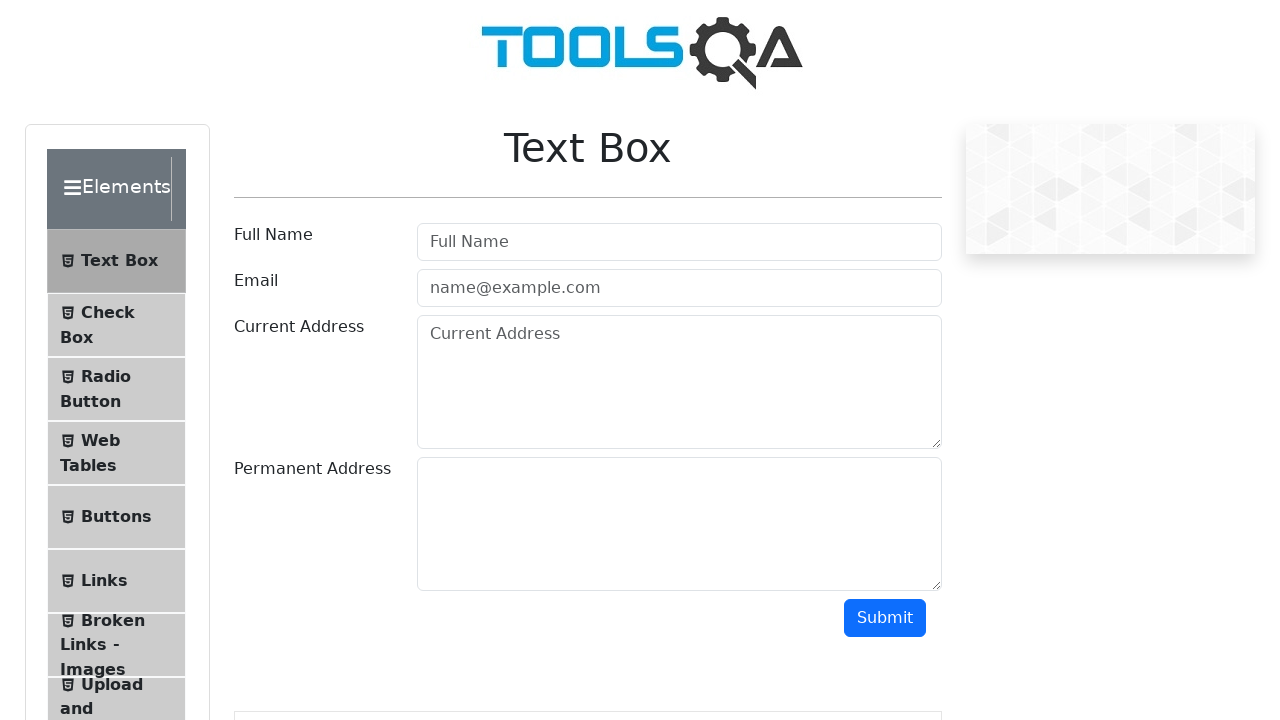

Clicked Elements section in sidebar at (109, 189) on xpath=//*[text()='Elements']
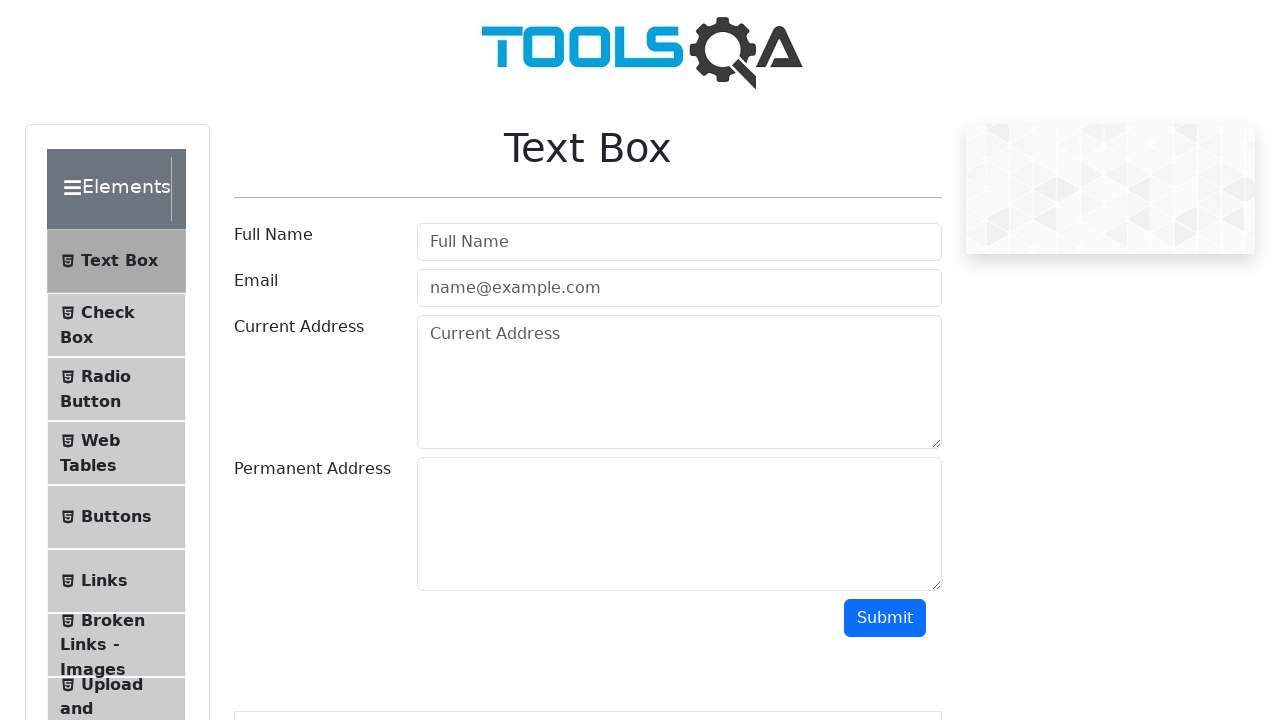

Clicked menu item 'Check Box' from Elements section at (108, 272) on //span[text()='Check Box']
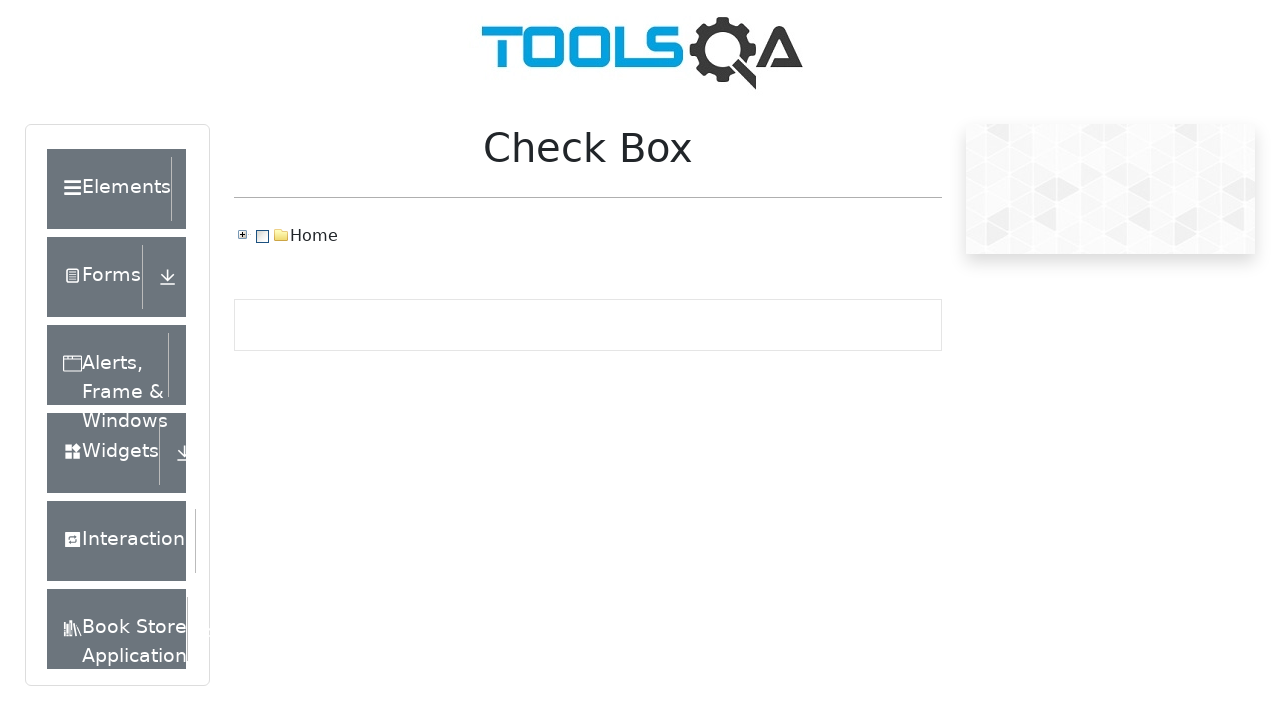

Waited for page header to load for 'Check Box'
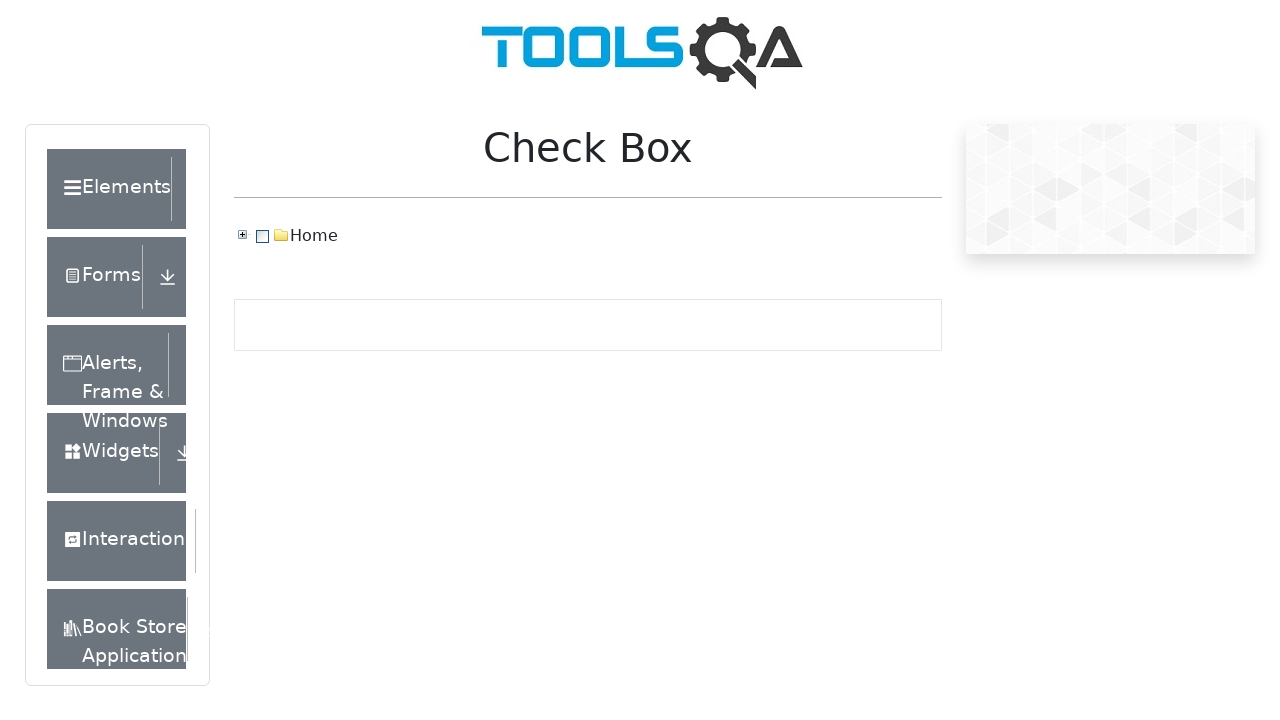

Verified page header contains 'Check Box'
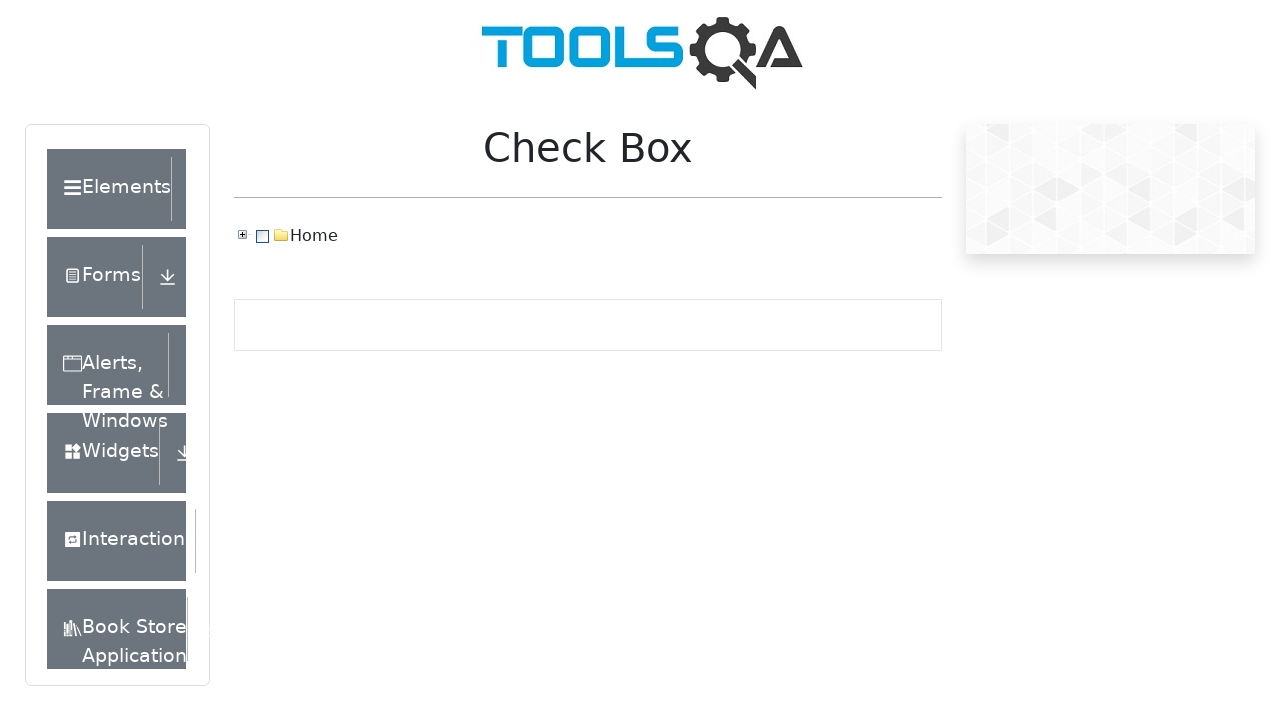

Clicked Elements section in sidebar at (109, 189) on xpath=//*[text()='Elements']
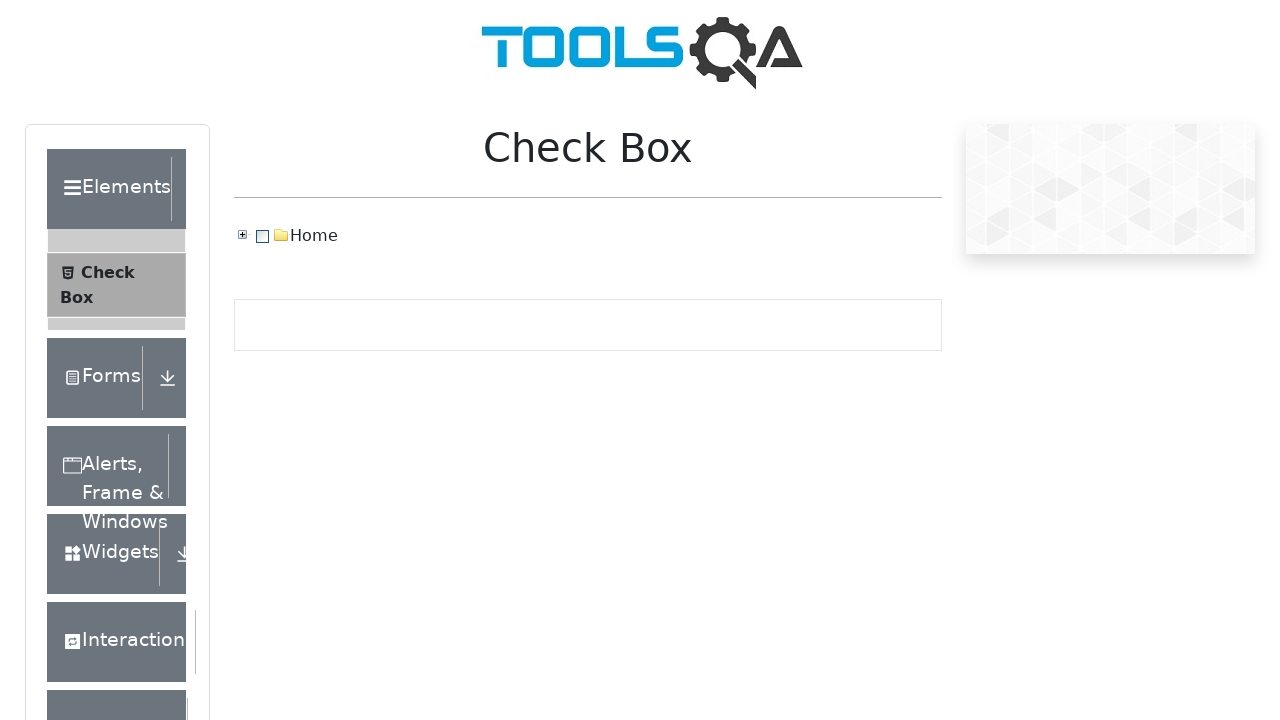

Clicked menu item 'Radio Button' from Elements section at (106, 336) on //span[text()='Radio Button']
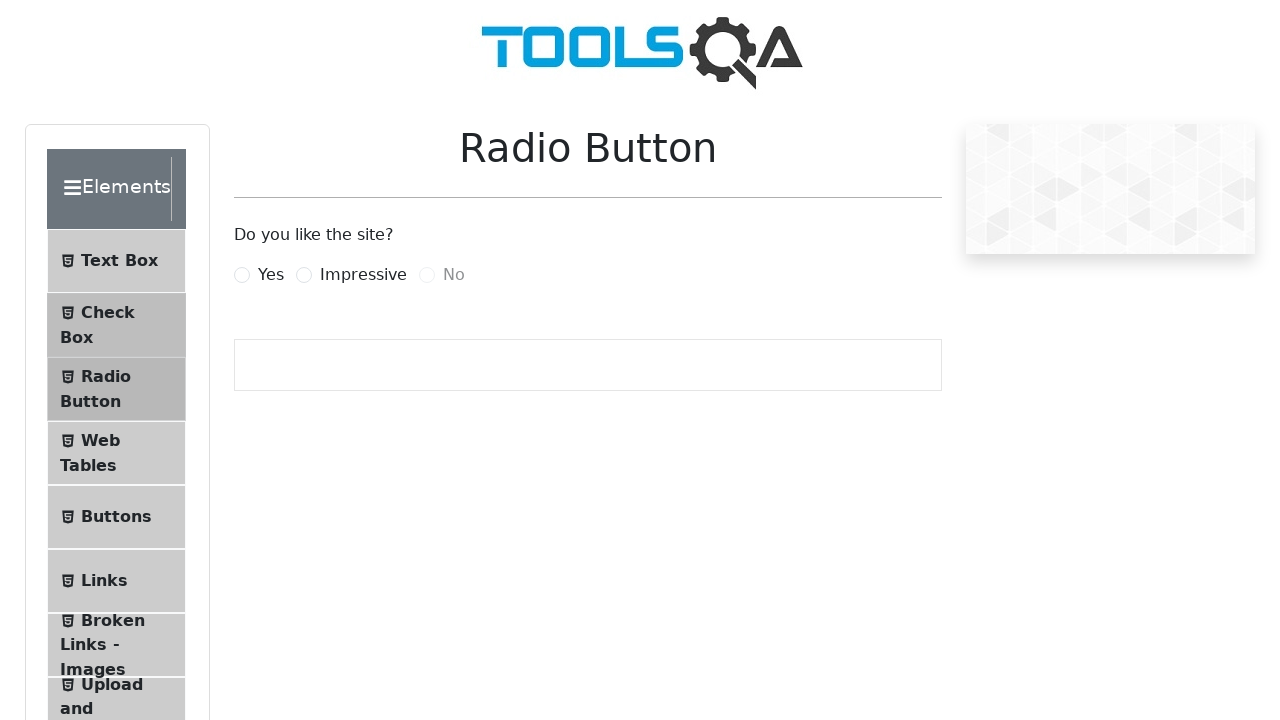

Waited for page header to load for 'Radio Button'
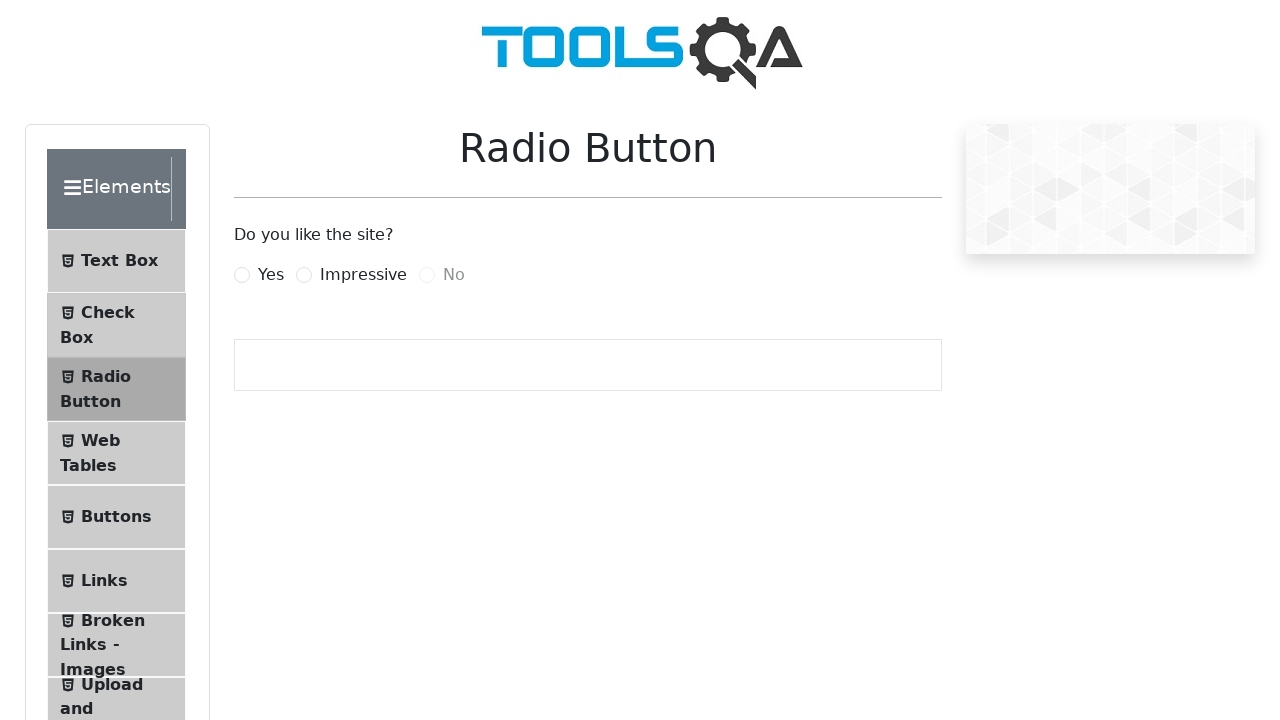

Verified page header contains 'Radio Button'
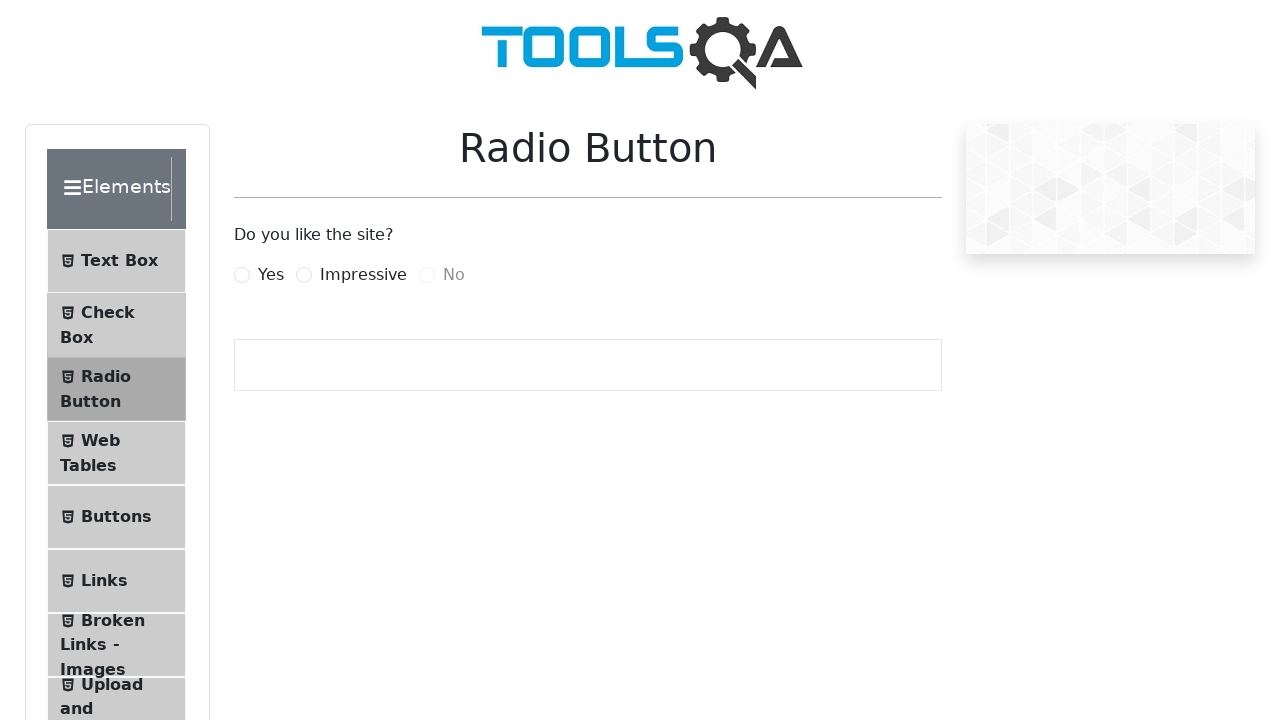

Clicked Elements section in sidebar at (109, 189) on xpath=//*[text()='Elements']
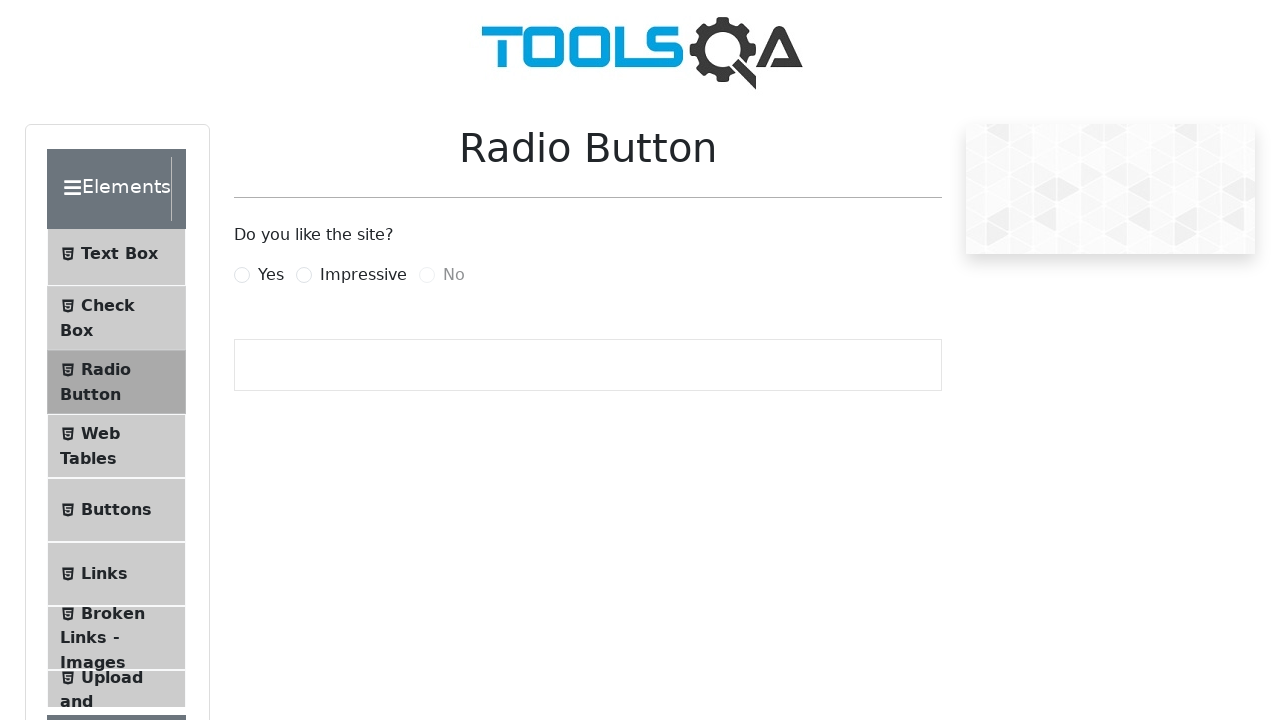

Clicked menu item 'Web Tables' from Elements section at (100, 246) on //span[text()='Web Tables']
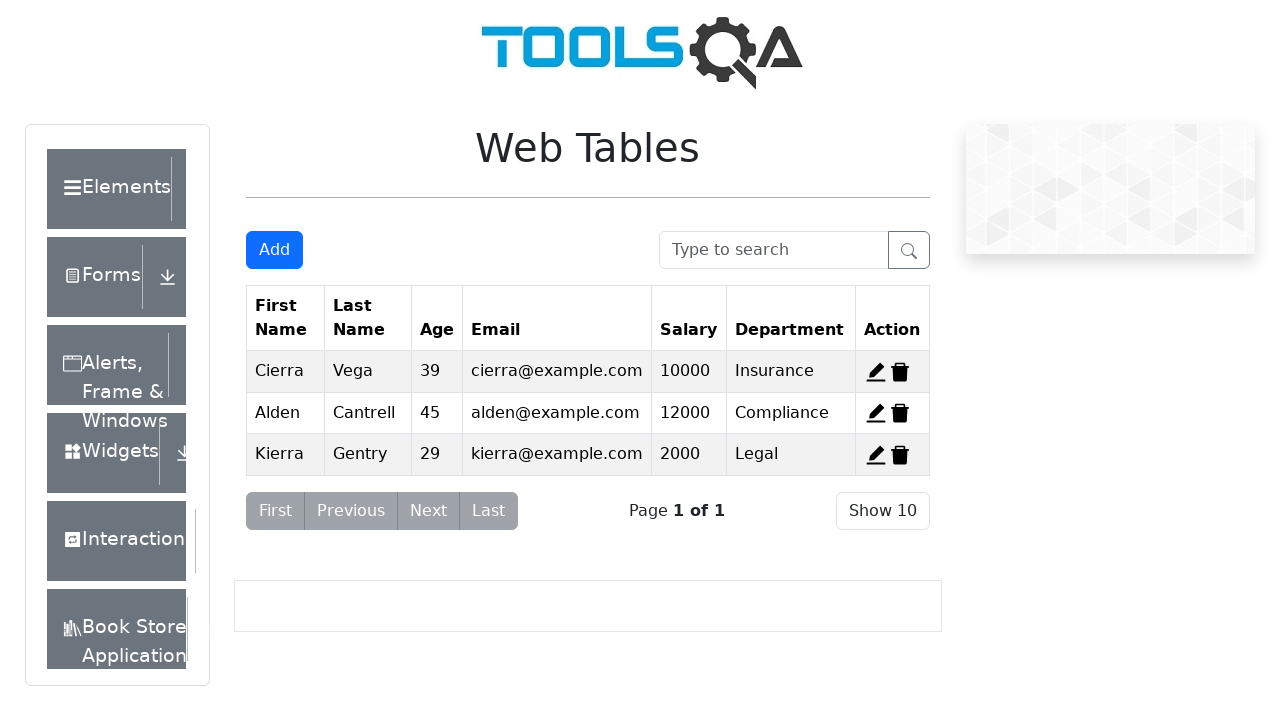

Waited for page header to load for 'Web Tables'
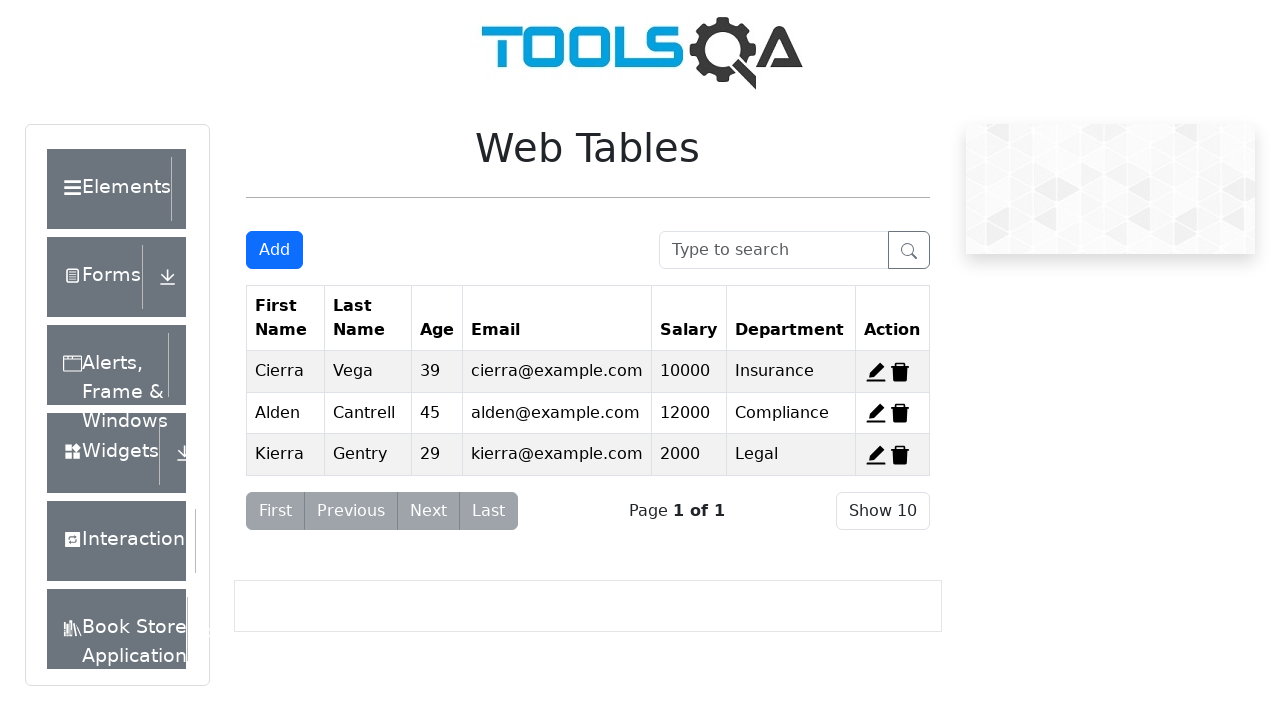

Verified page header contains 'Web Tables'
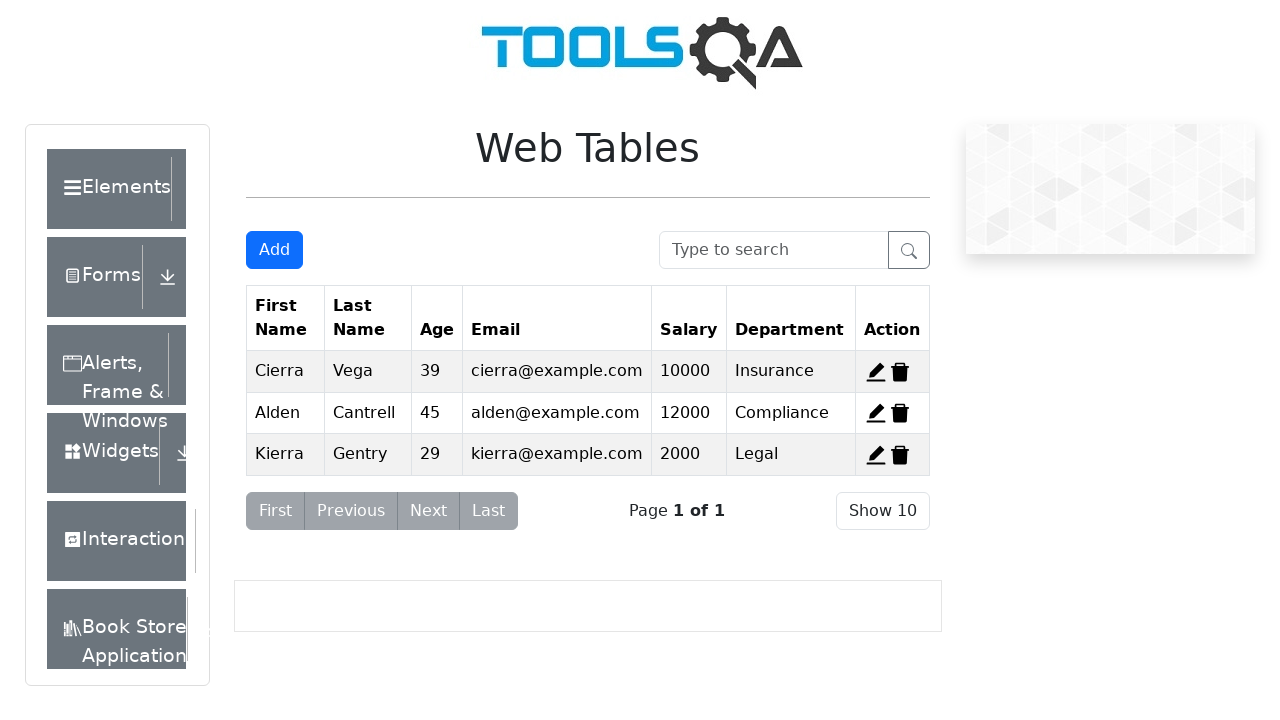

Clicked Elements section in sidebar at (109, 189) on xpath=//*[text()='Elements']
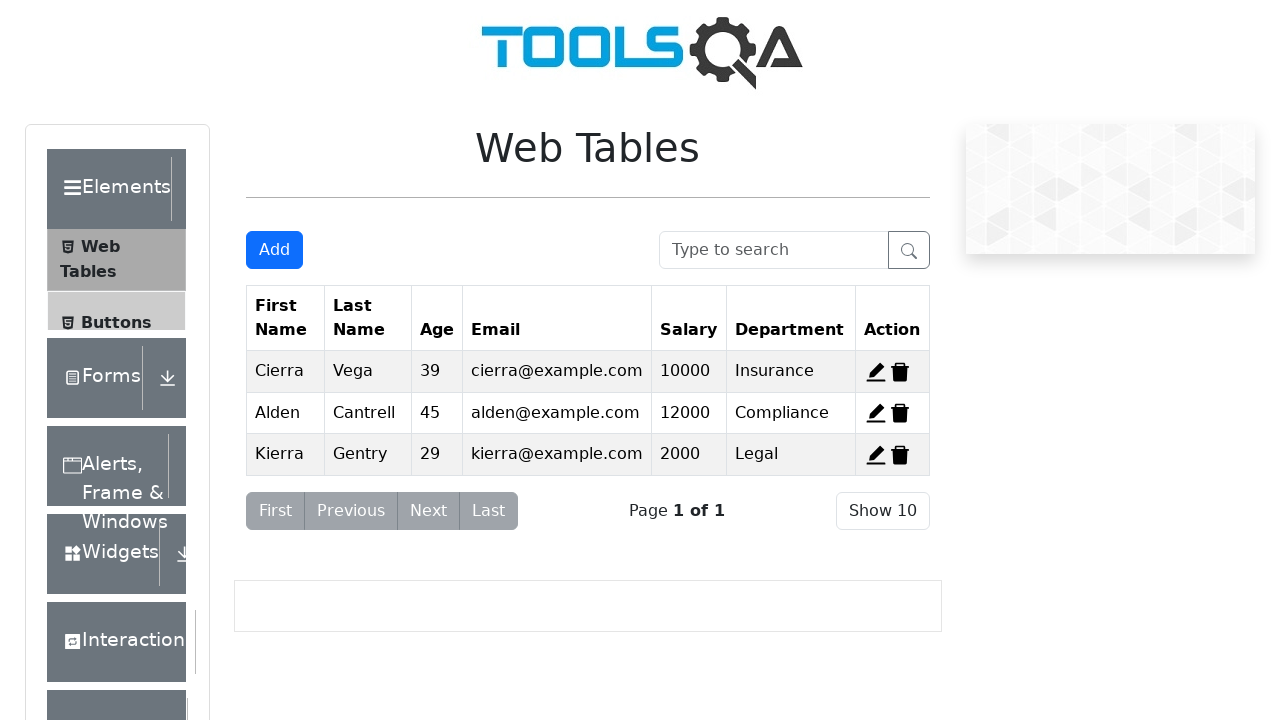

Clicked menu item 'Links' from Elements section at (104, 581) on //span[text()='Links']
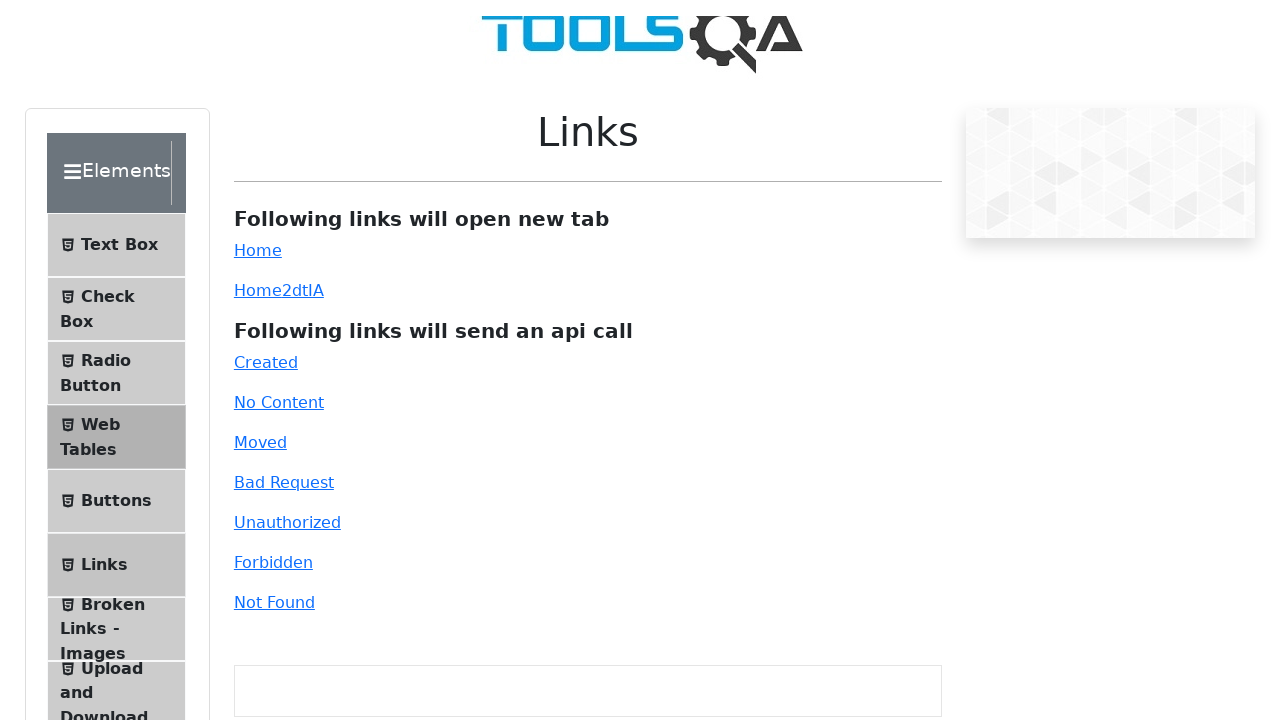

Waited for page header to load for 'Links'
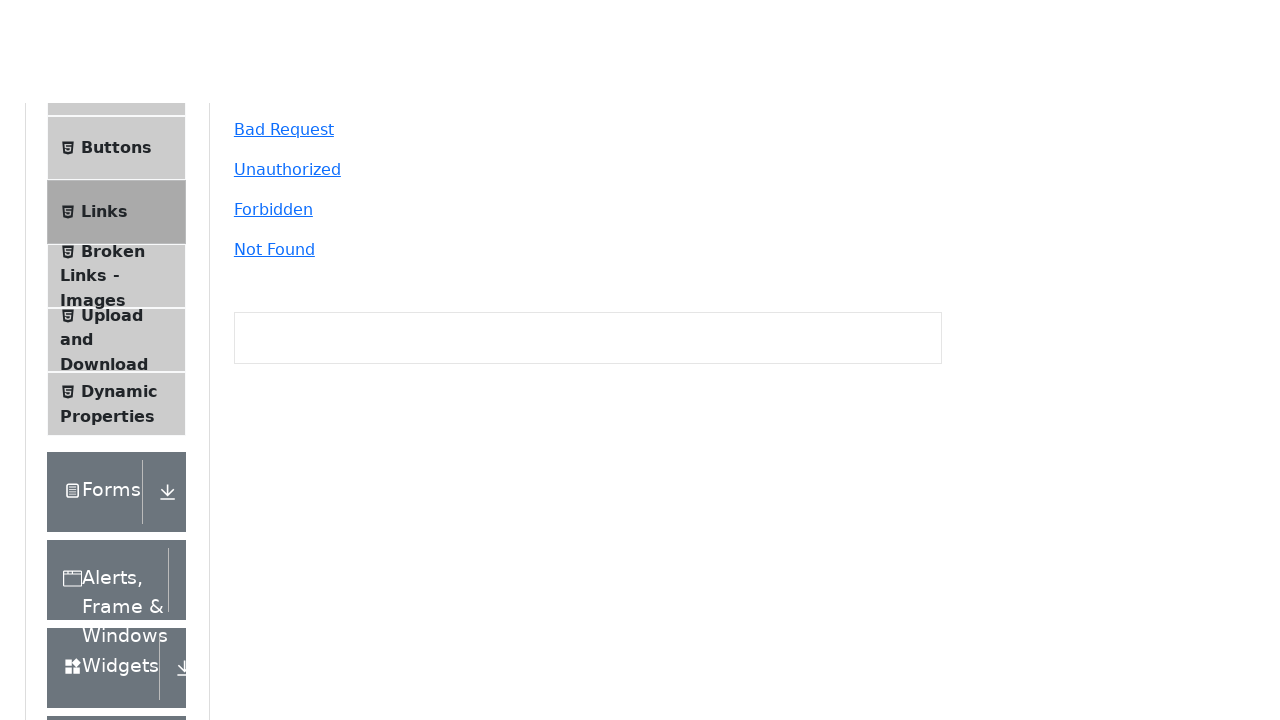

Verified page header contains 'Links'
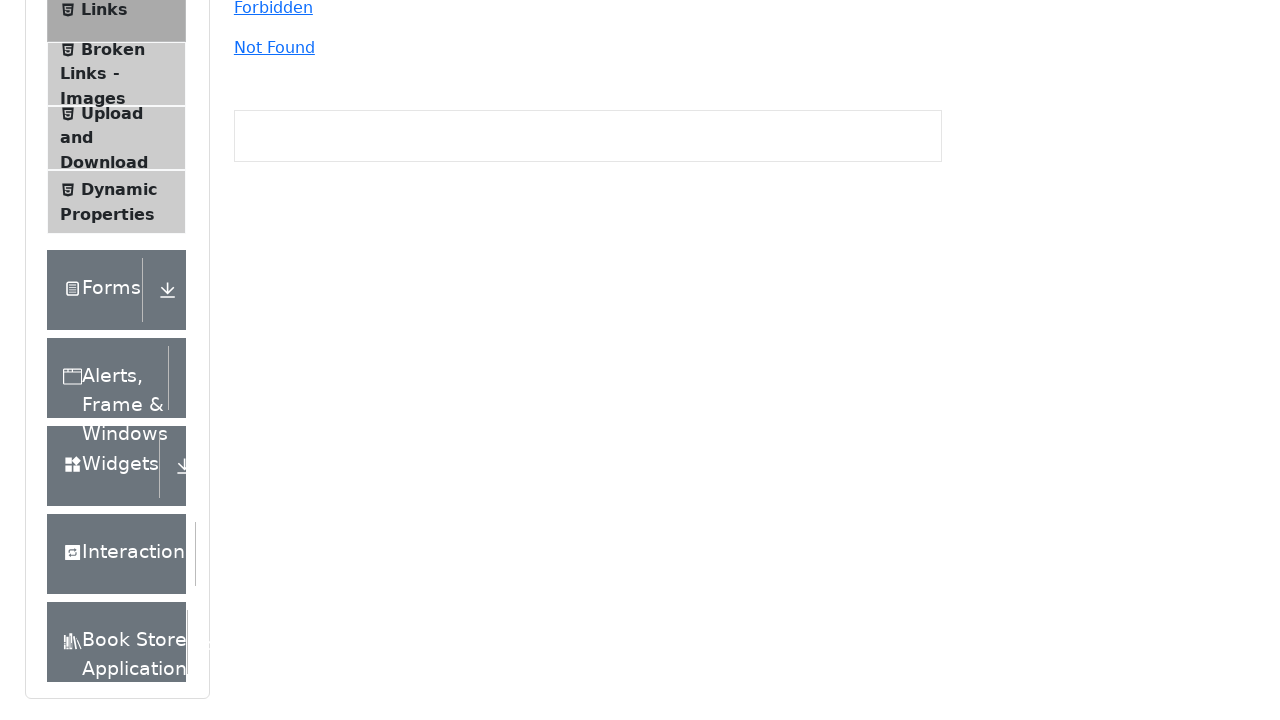

Clicked Elements section in sidebar at (109, 189) on xpath=//*[text()='Elements']
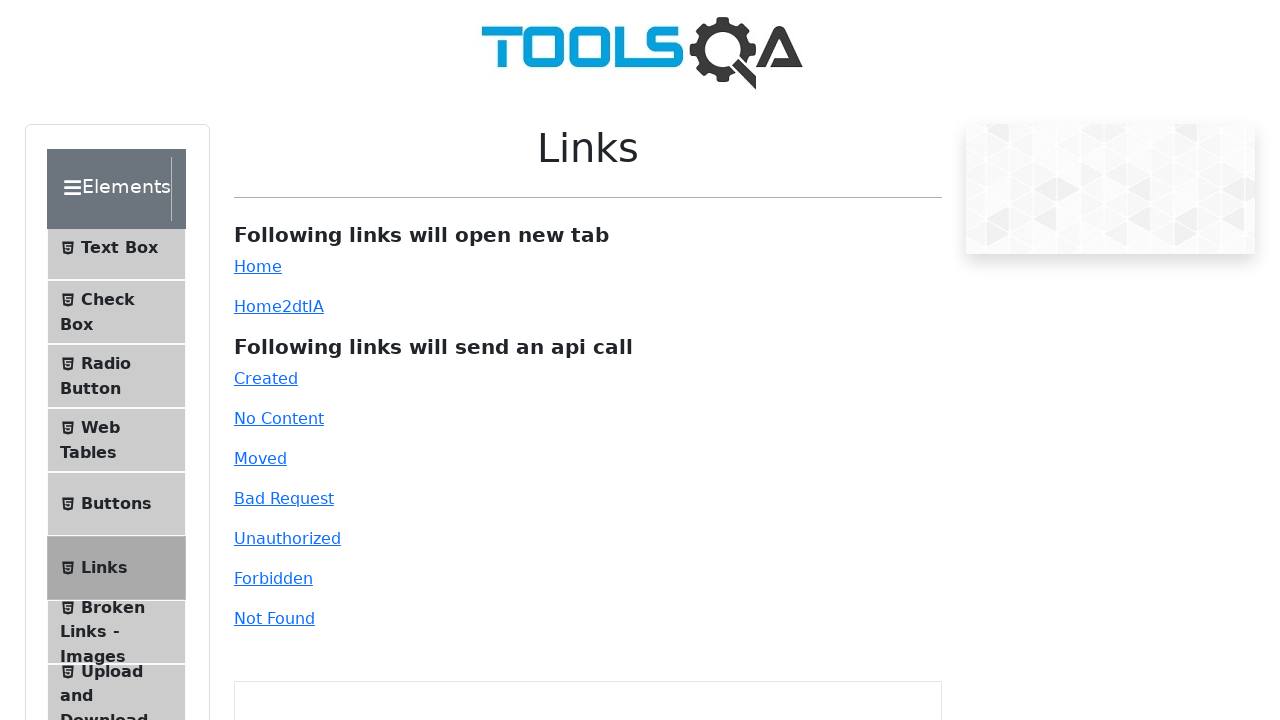

Clicked menu item 'Broken Links - Images' from Elements section at (113, 243) on //span[text()='Broken Links - Images']
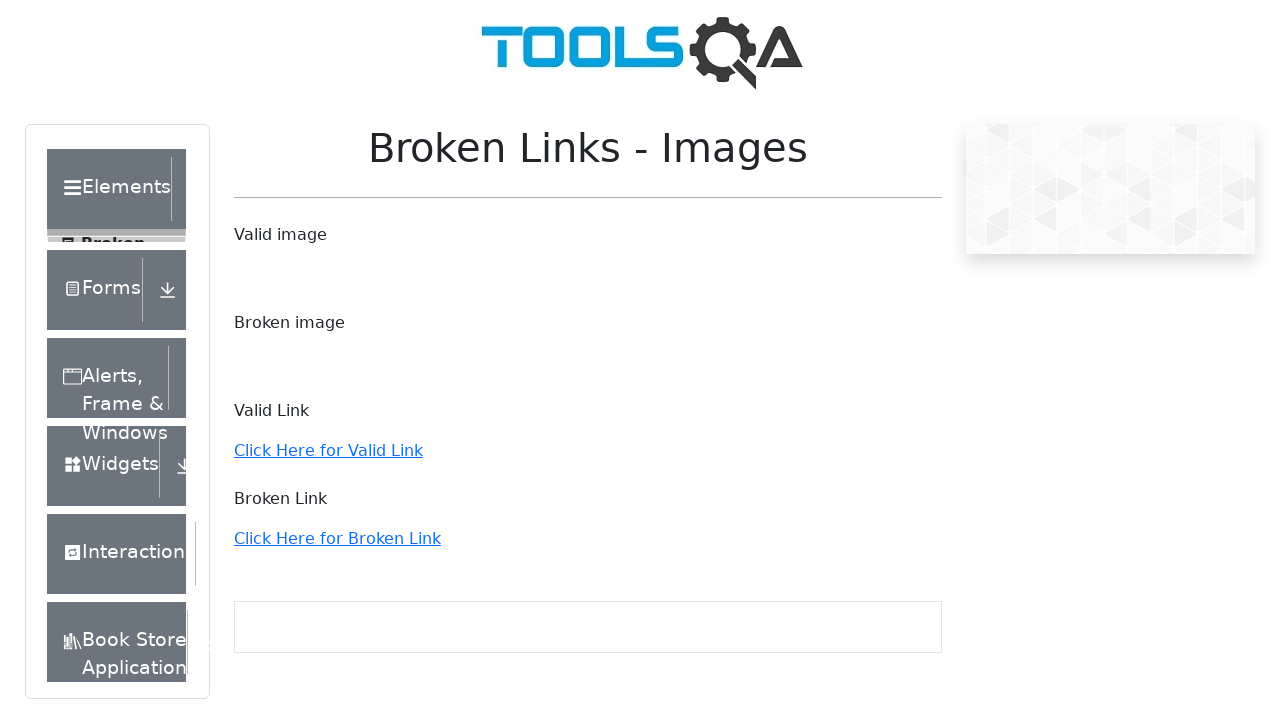

Waited for page header to load for 'Broken Links - Images'
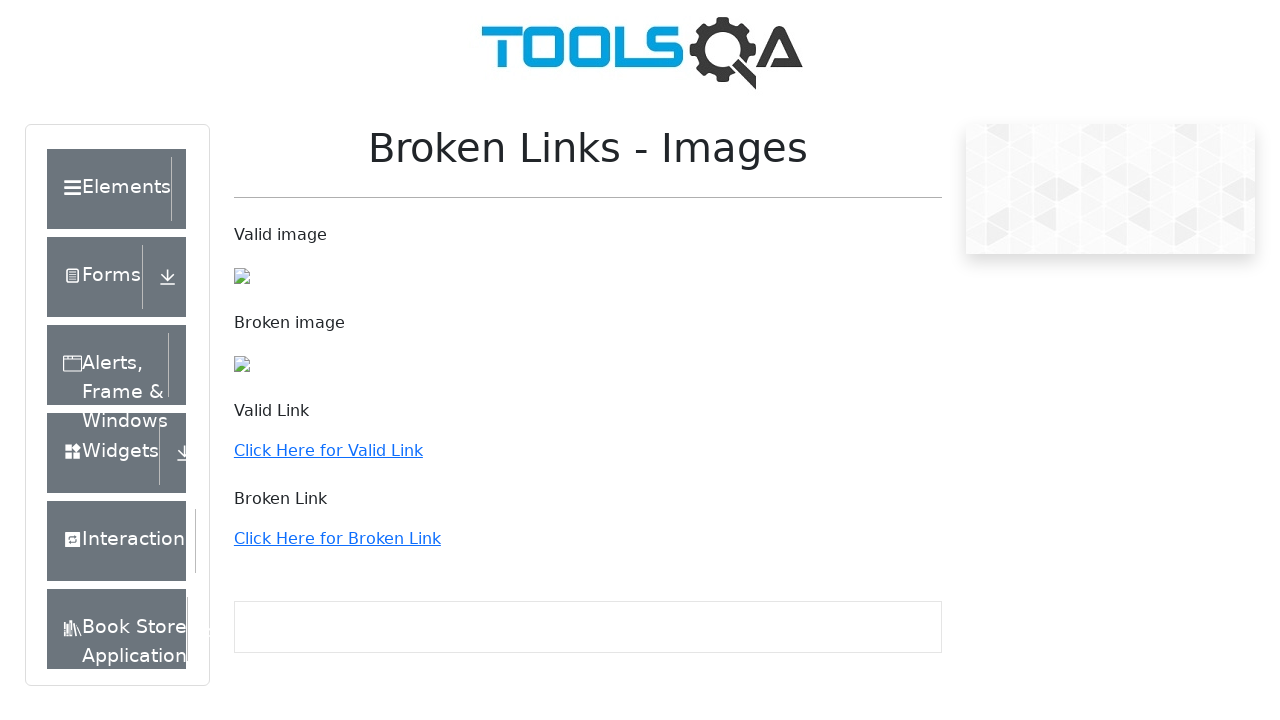

Verified page header contains 'Broken Links - Images'
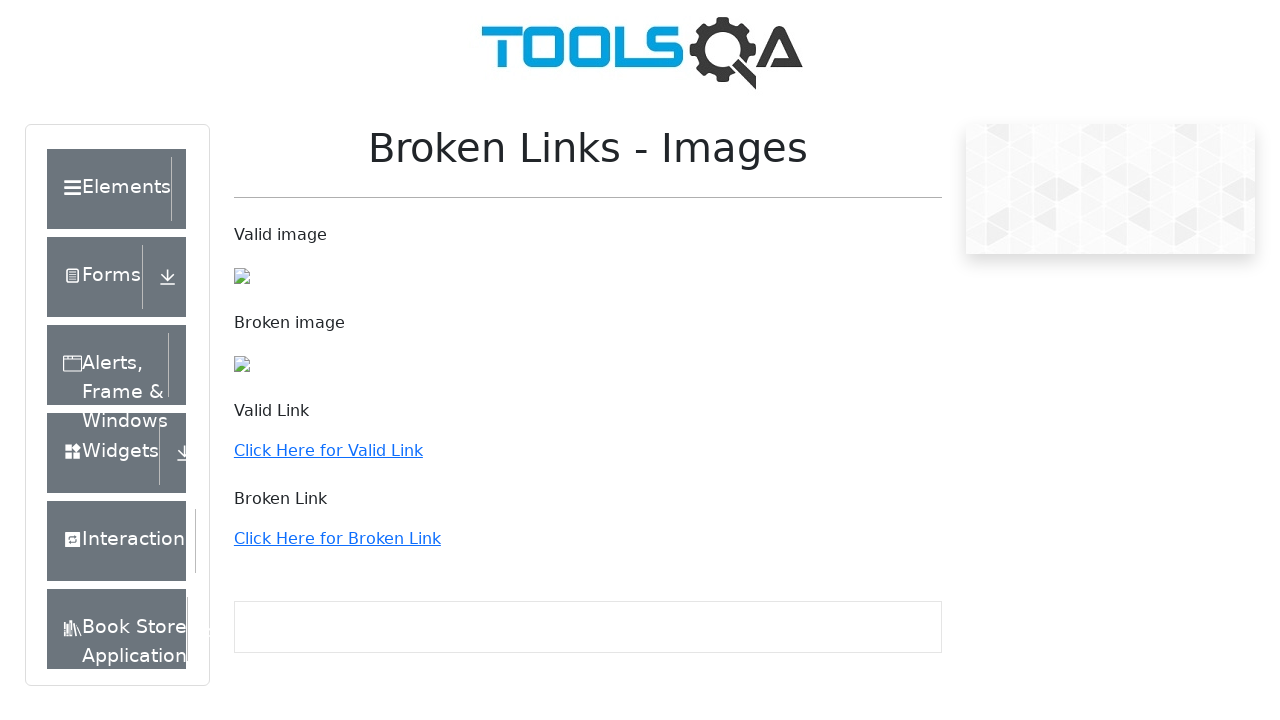

Clicked Elements section in sidebar at (109, 189) on xpath=//*[text()='Elements']
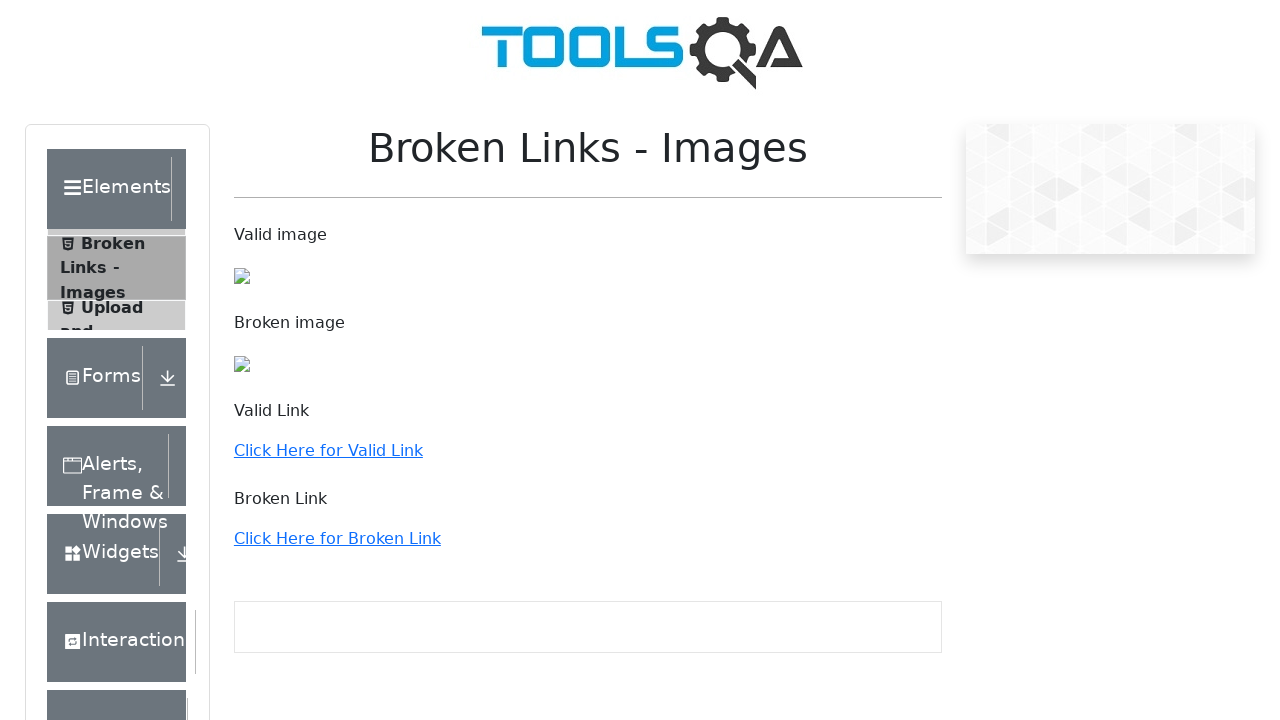

Clicked menu item 'Upload and Download' from Elements section at (112, 684) on //span[text()='Upload and Download']
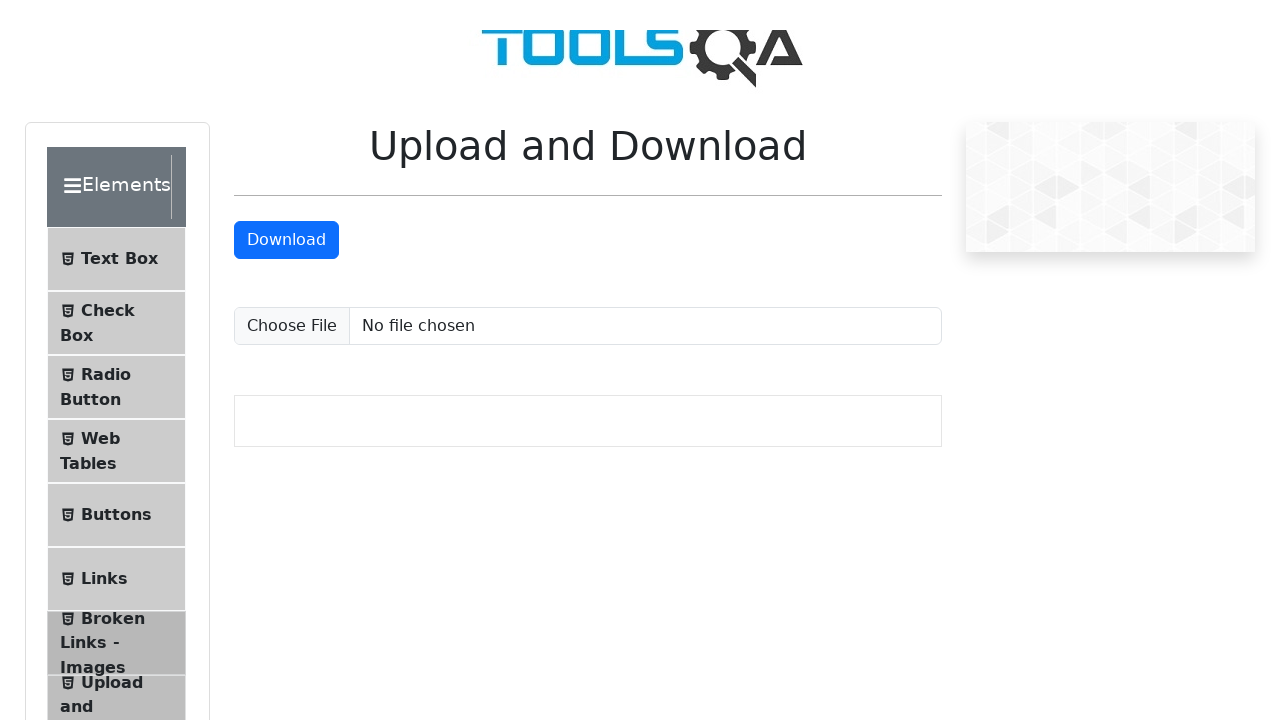

Waited for page header to load for 'Upload and Download'
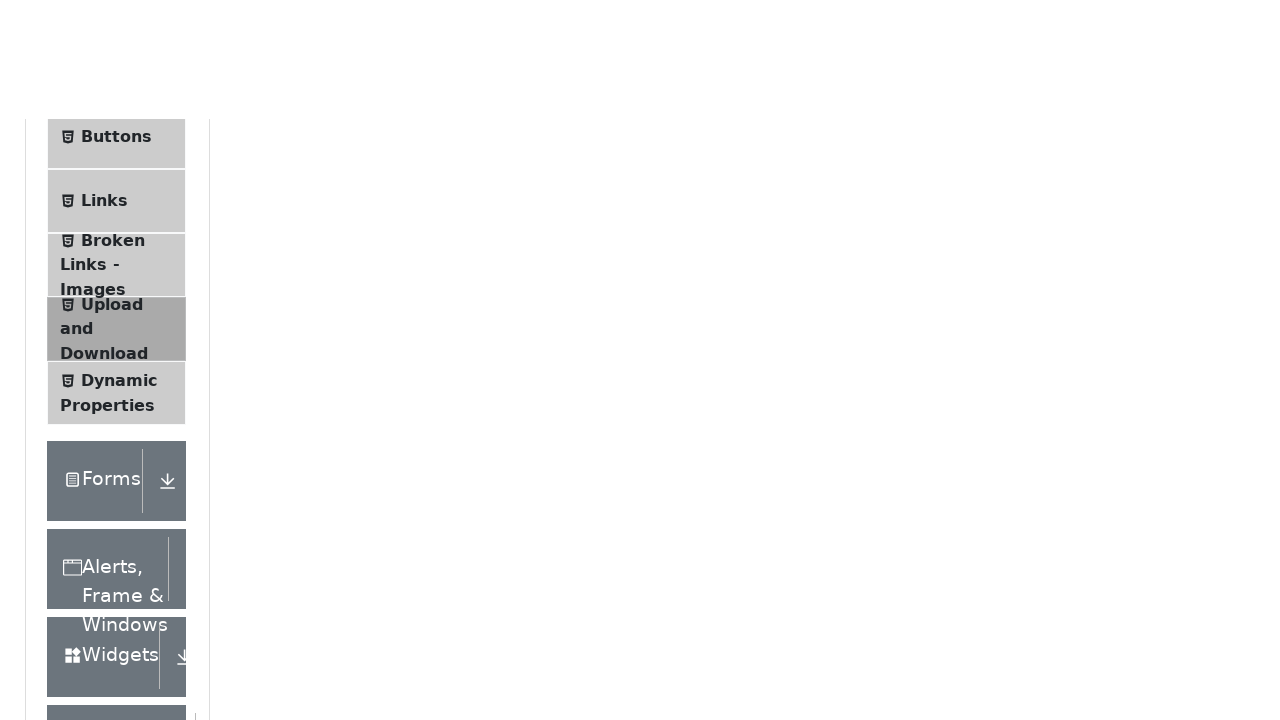

Verified page header contains 'Upload and Download'
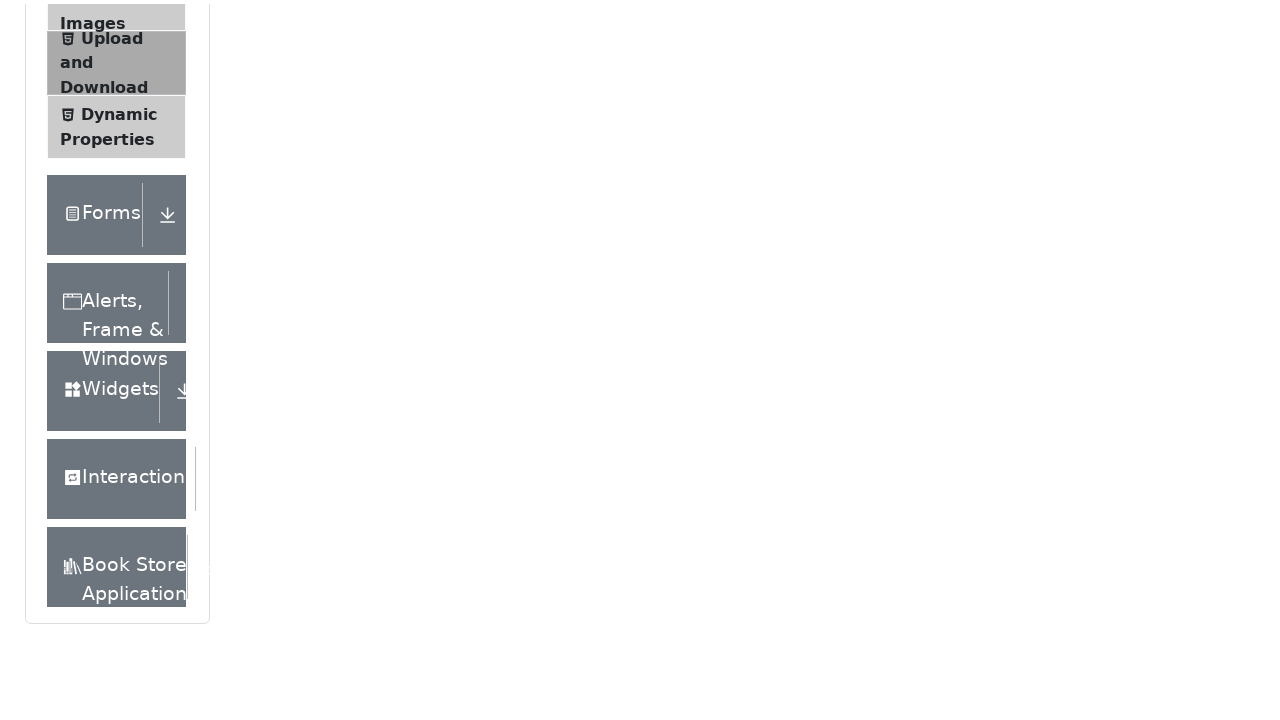

Clicked Elements section in sidebar at (109, 189) on xpath=//*[text()='Elements']
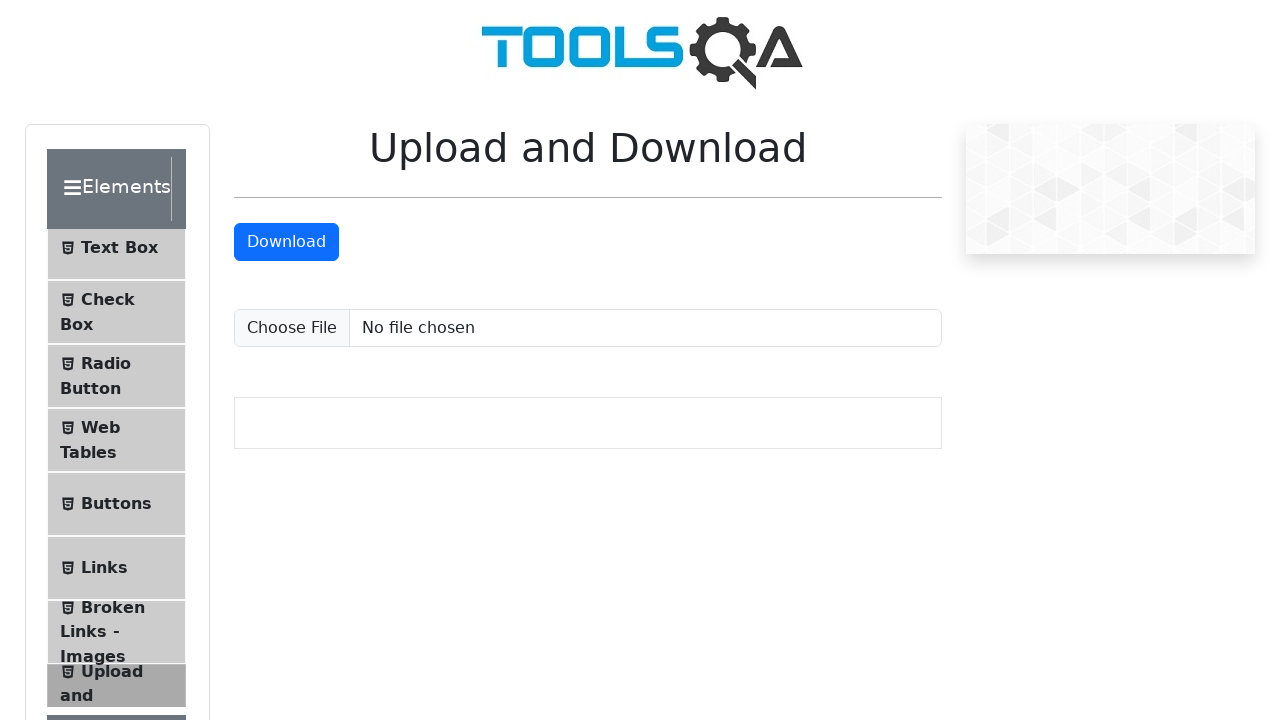

Clicked menu item 'Dynamic Properties' from Elements section at (119, 256) on //span[text()='Dynamic Properties']
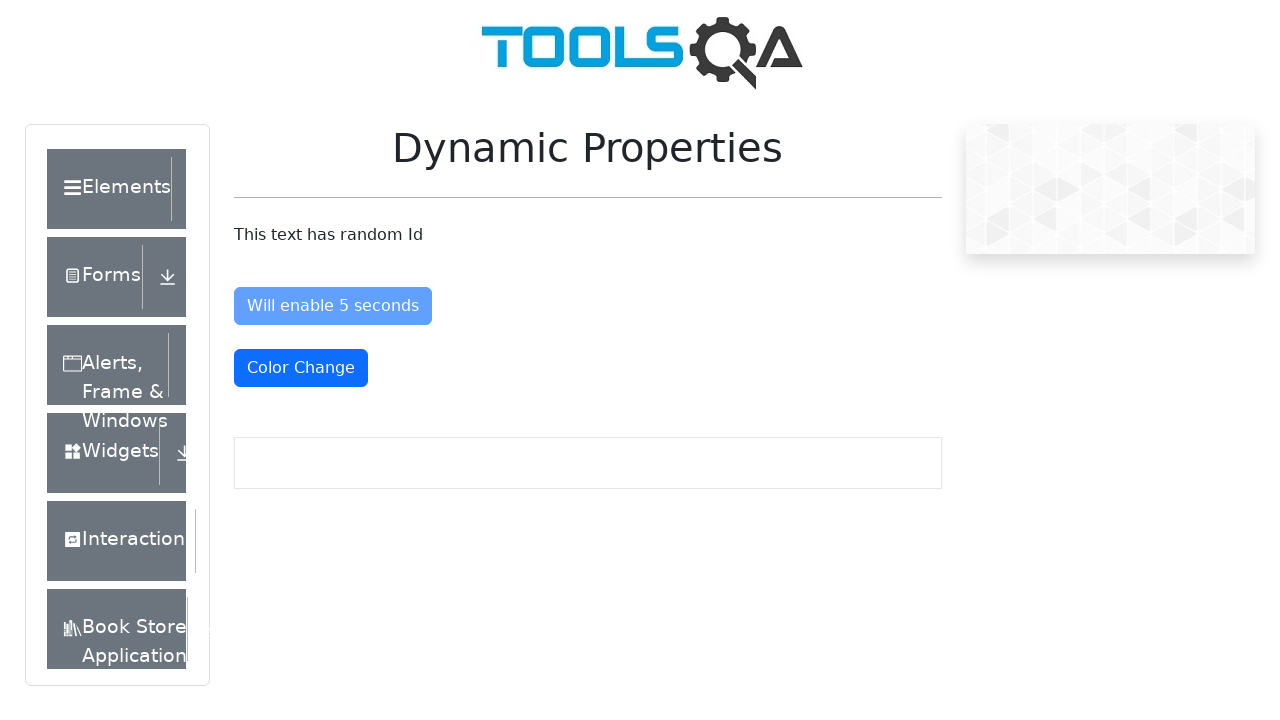

Waited for page header to load for 'Dynamic Properties'
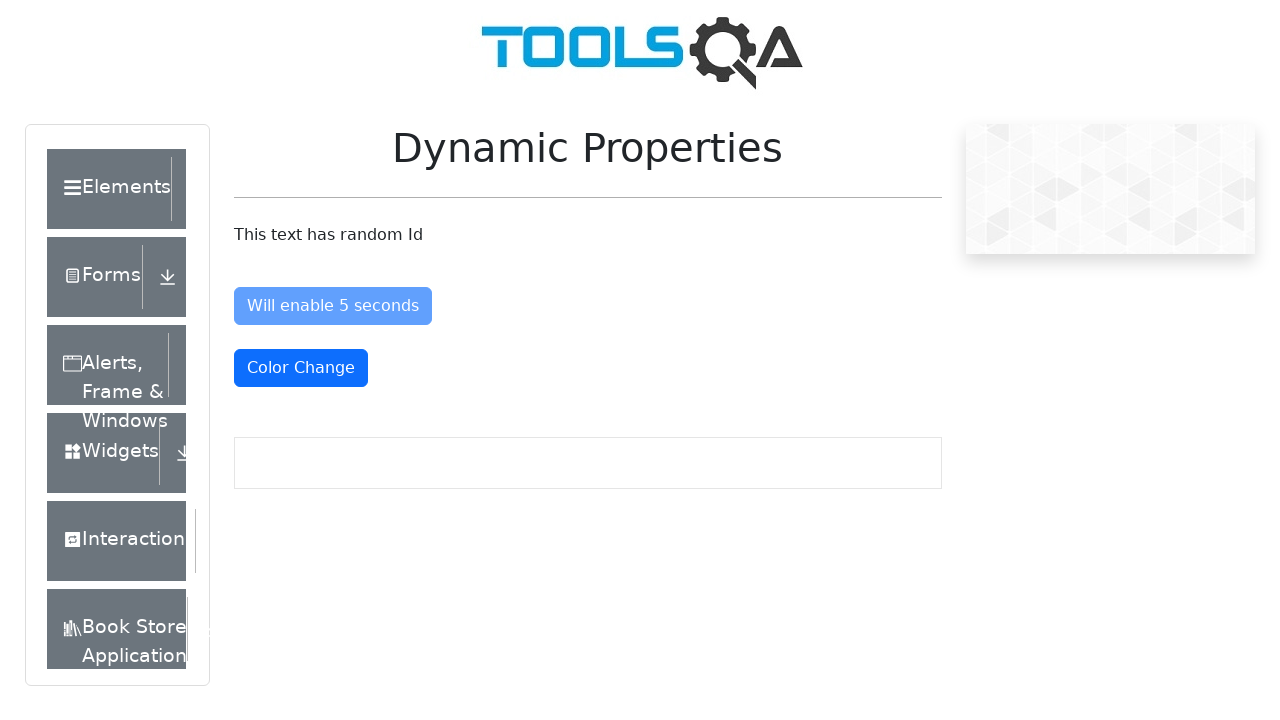

Verified page header contains 'Dynamic Properties'
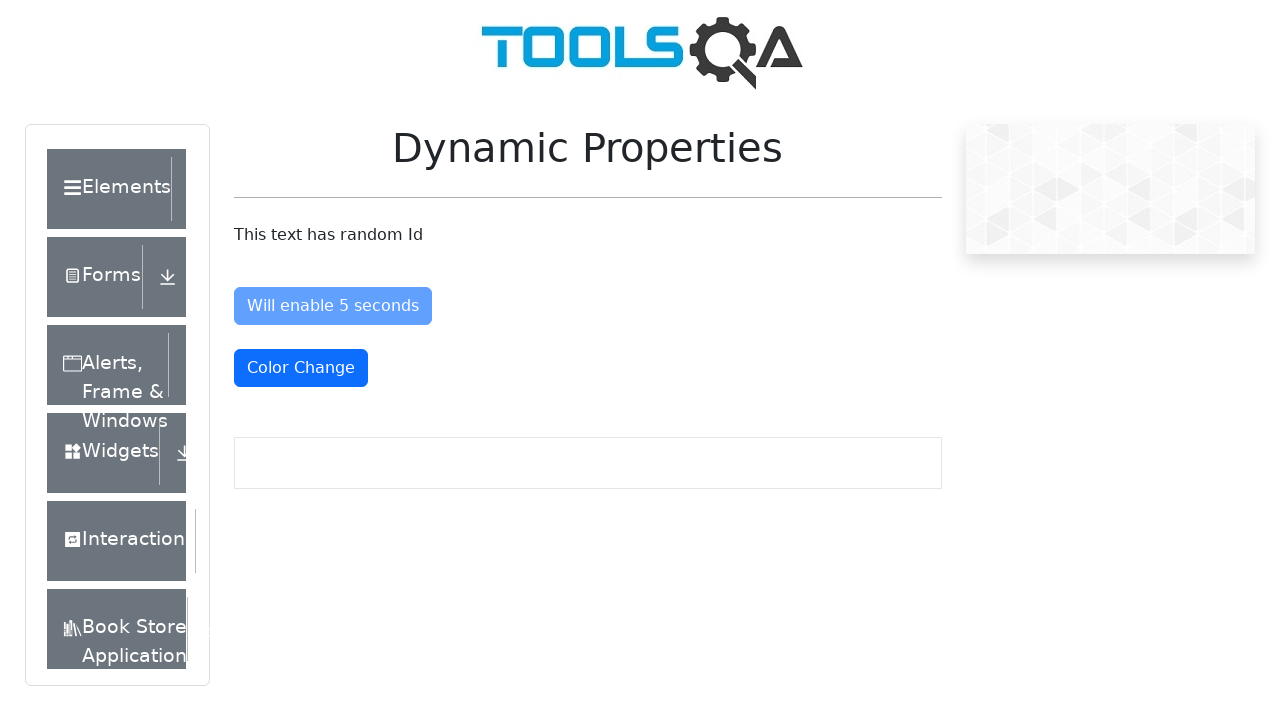

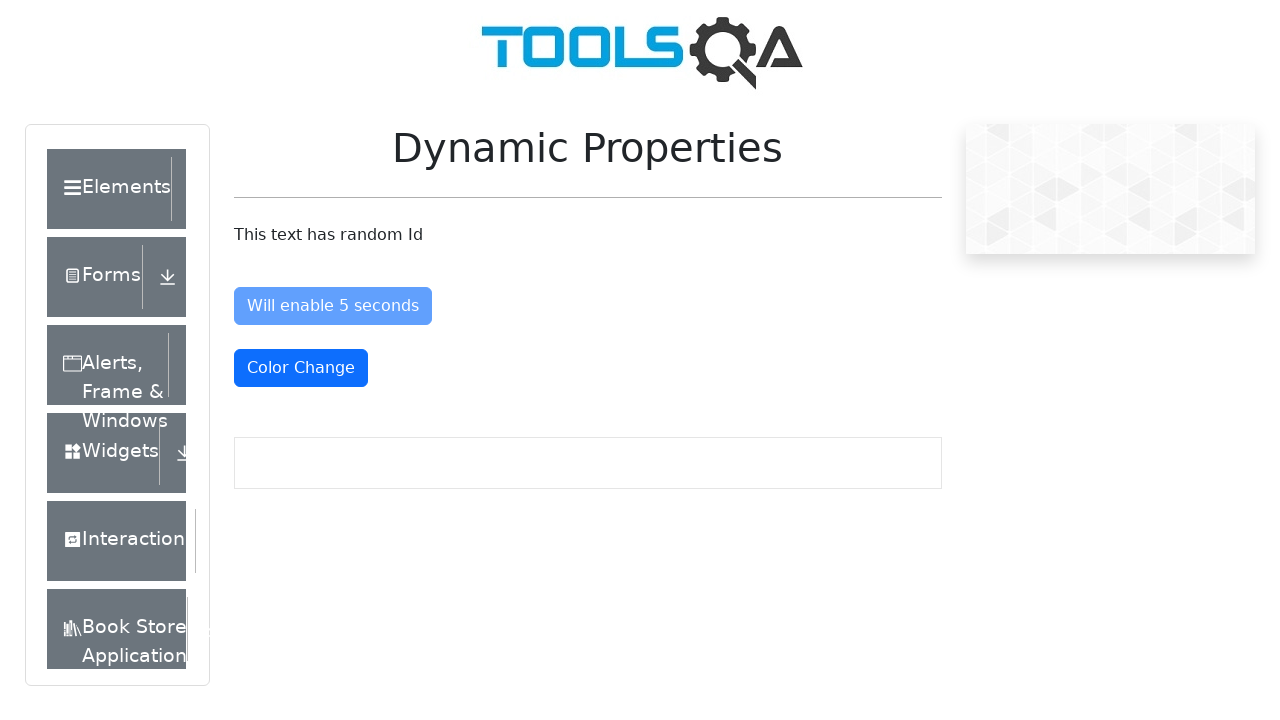